Tests that edits are cancelled when pressing Escape key

Starting URL: https://demo.playwright.dev/todomvc

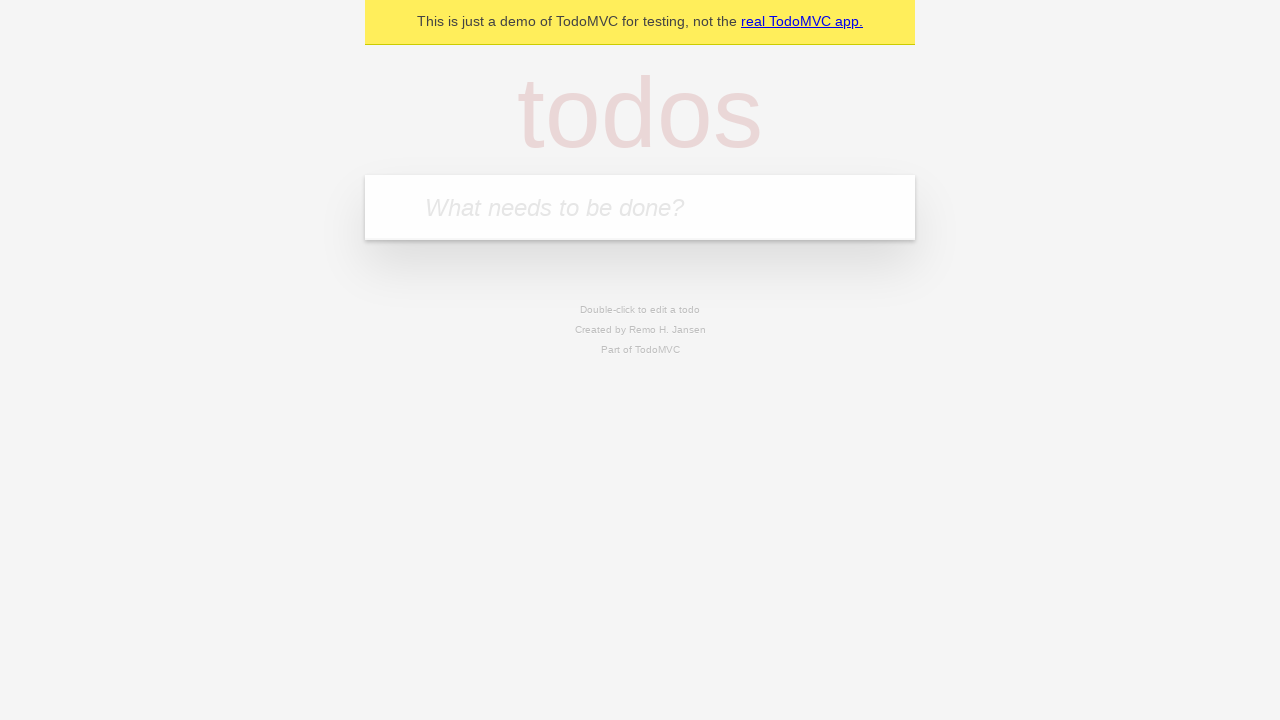

Filled input field with first todo 'buy some cheese' on internal:attr=[placeholder="What needs to be done?"i]
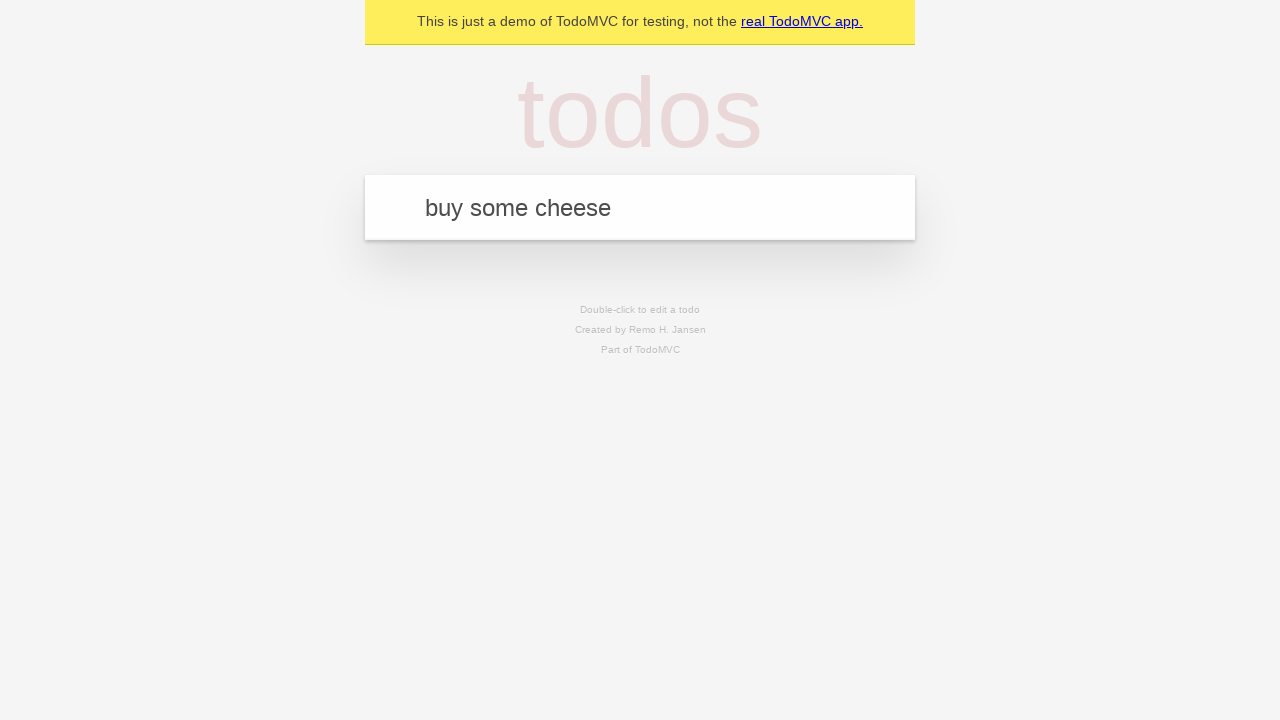

Pressed Enter to create first todo on internal:attr=[placeholder="What needs to be done?"i]
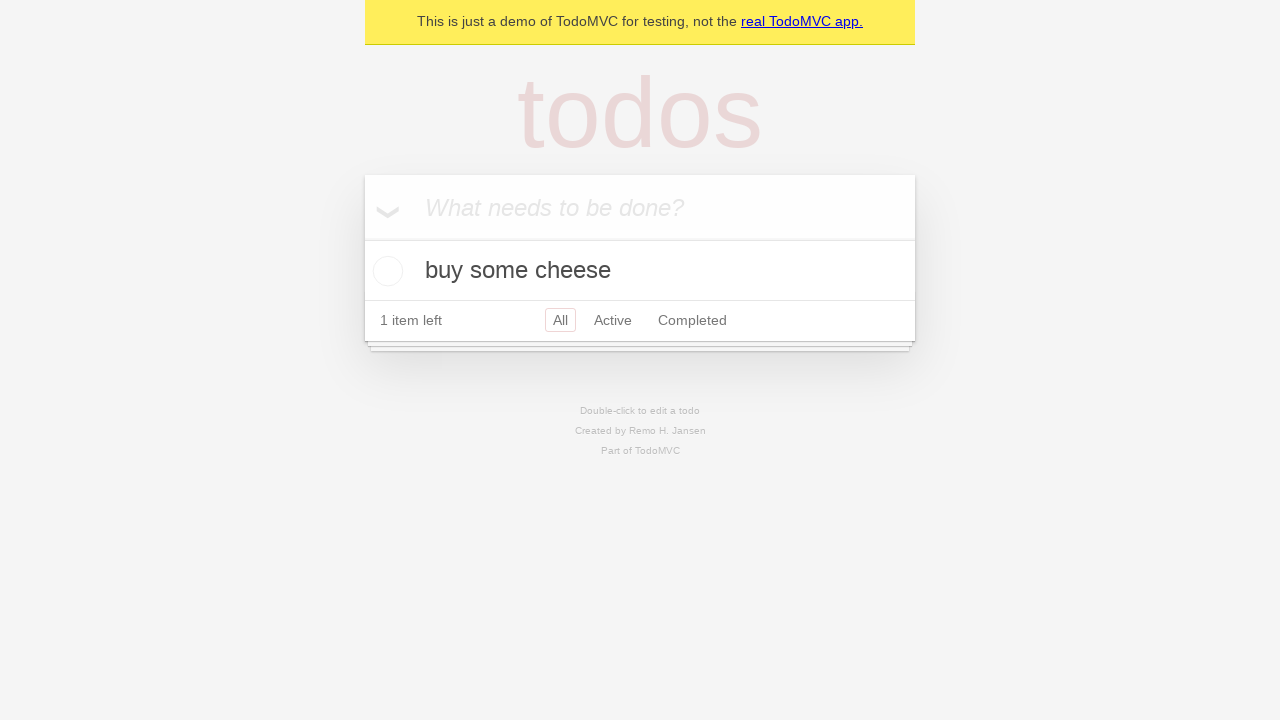

Filled input field with second todo 'feed the cat' on internal:attr=[placeholder="What needs to be done?"i]
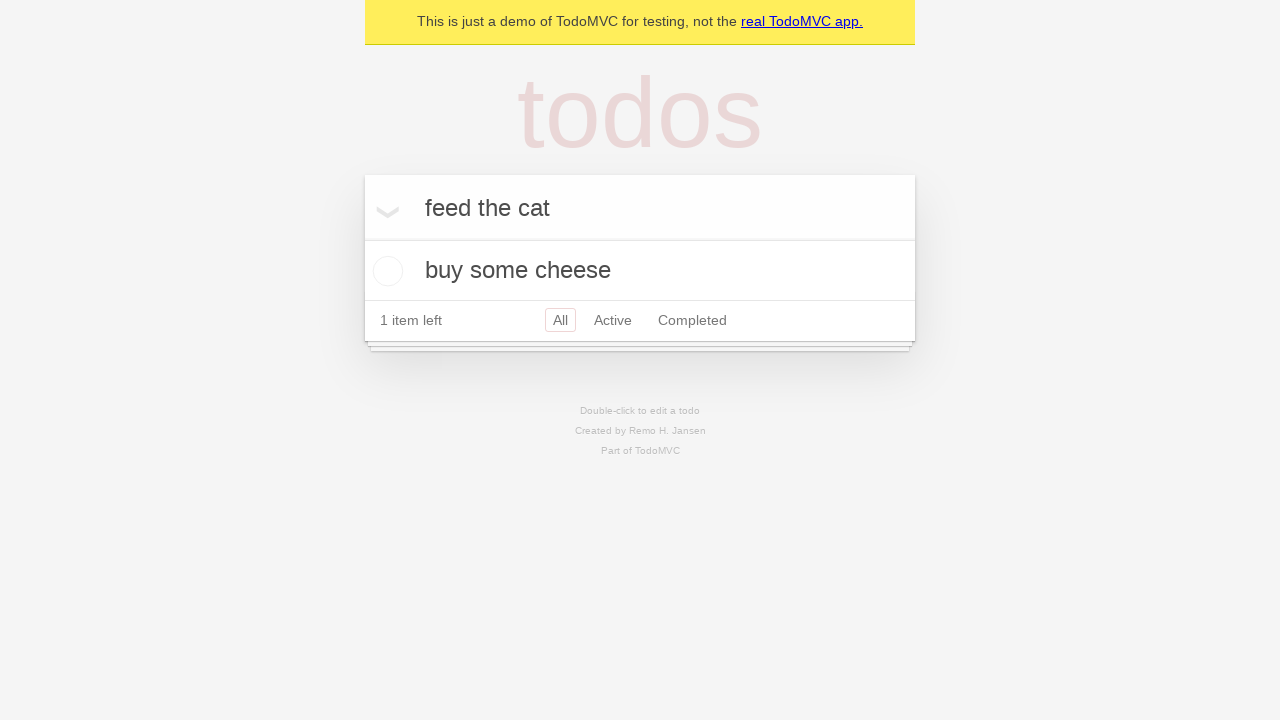

Pressed Enter to create second todo on internal:attr=[placeholder="What needs to be done?"i]
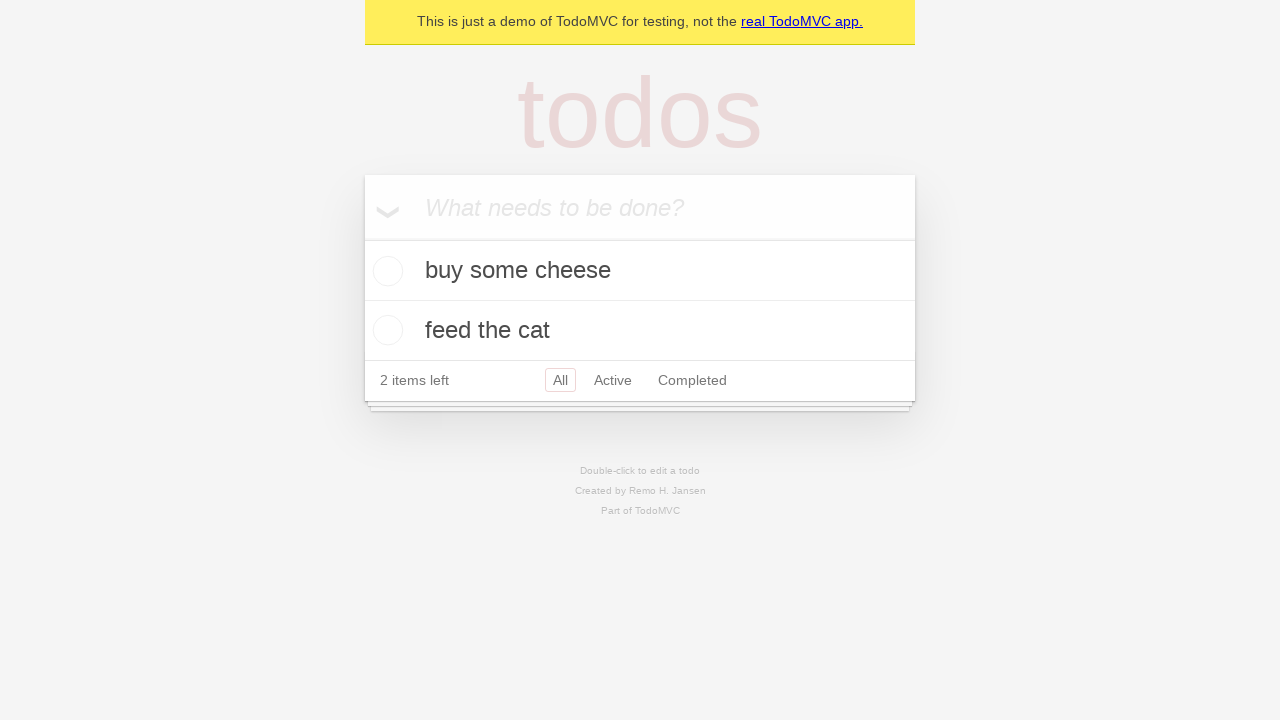

Filled input field with third todo 'book a doctors appointment' on internal:attr=[placeholder="What needs to be done?"i]
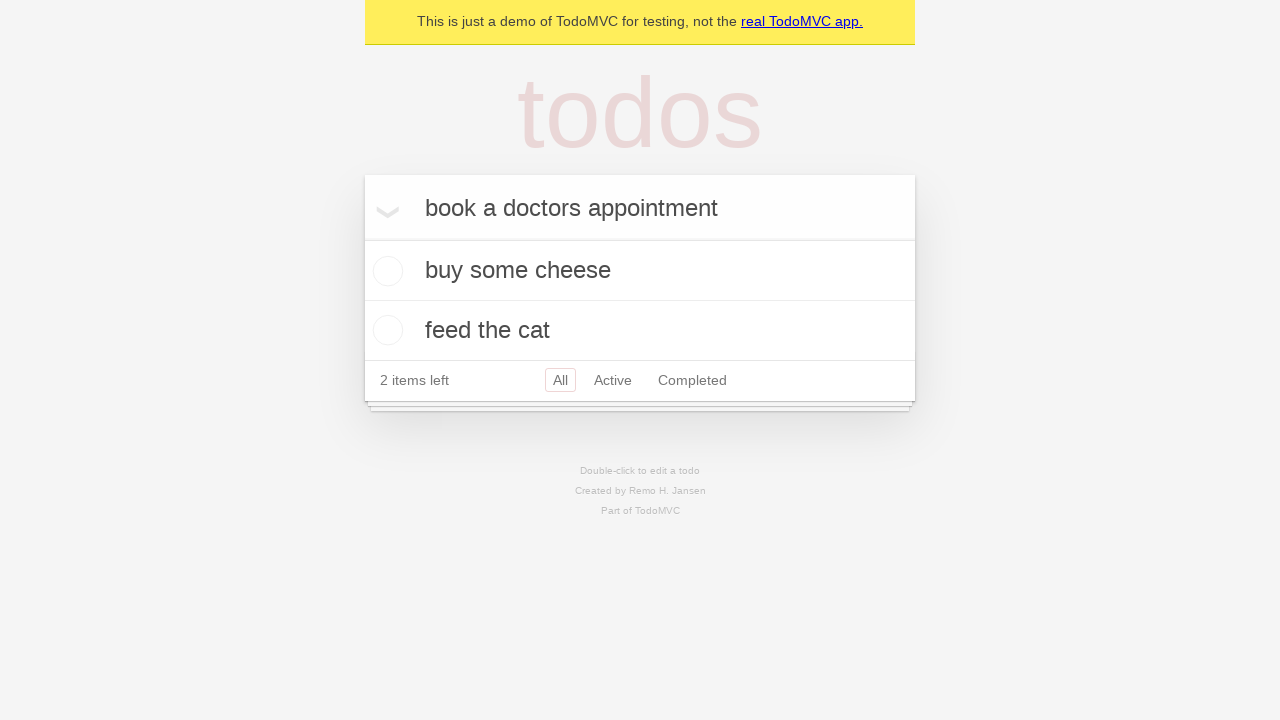

Pressed Enter to create third todo on internal:attr=[placeholder="What needs to be done?"i]
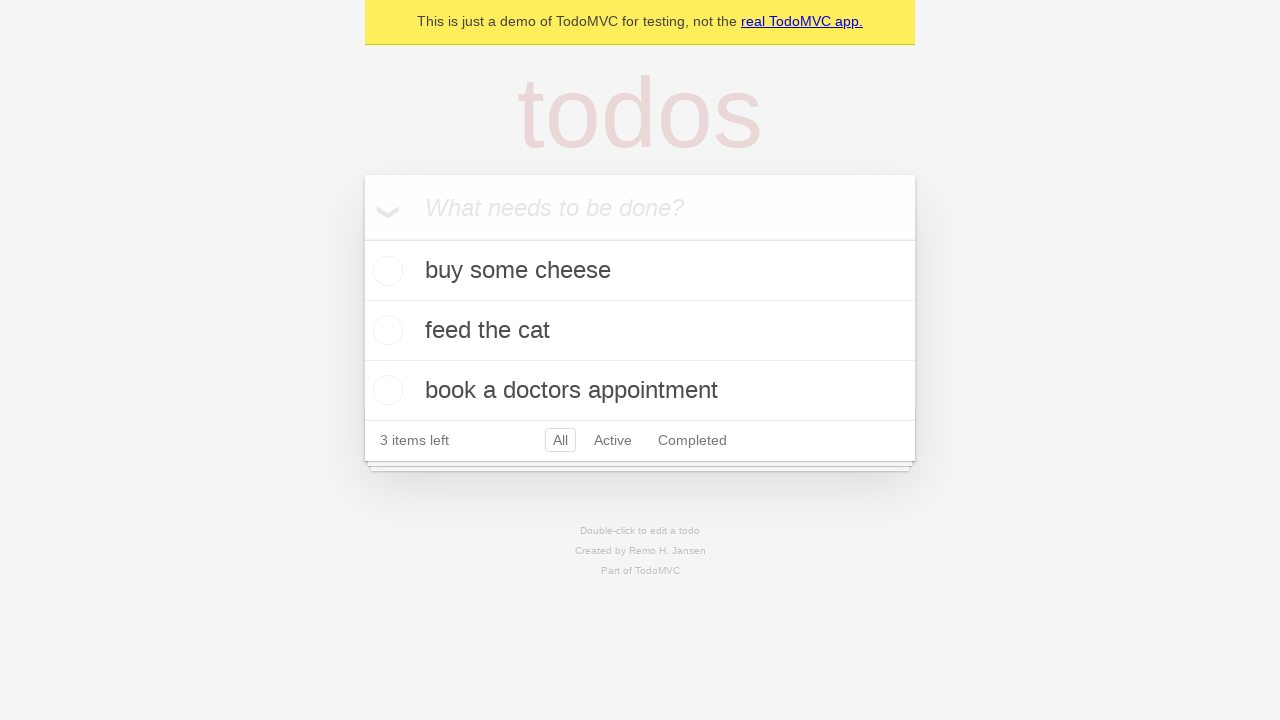

Double-clicked second todo to enter edit mode at (640, 331) on [data-testid='todo-item'] >> nth=1
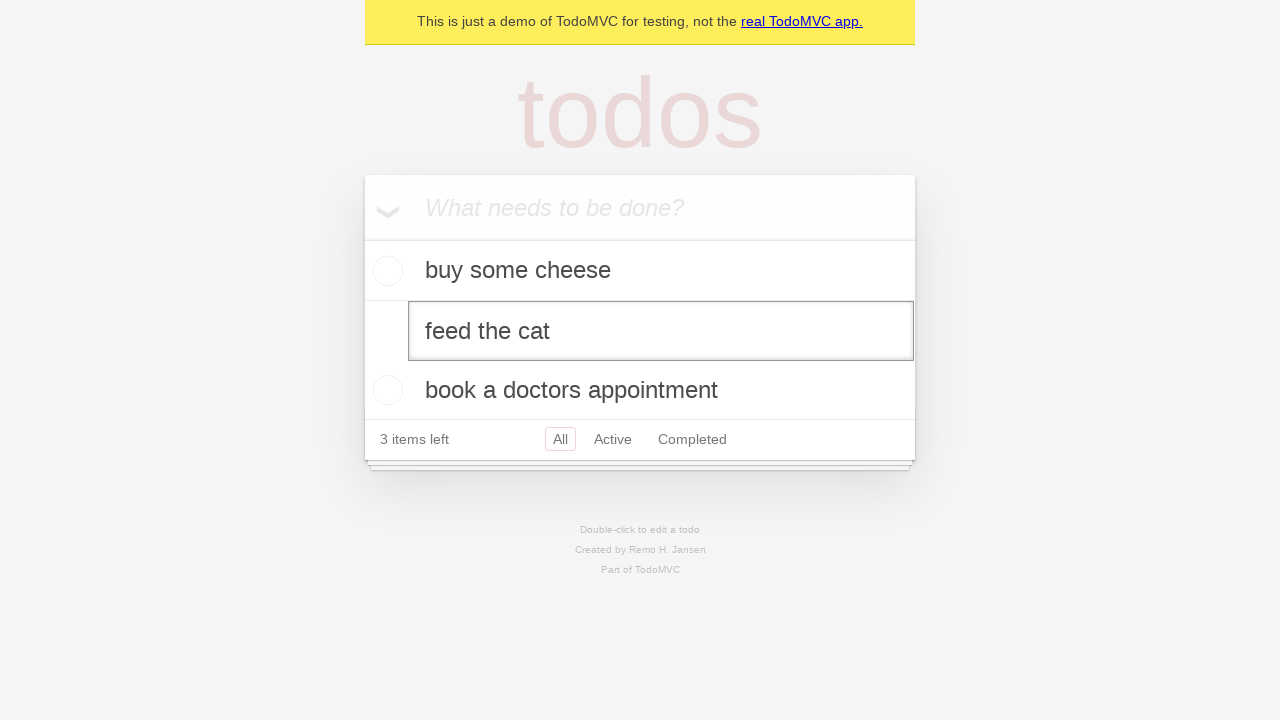

Filled edit field with new text 'buy some sausages' on [data-testid='todo-item'] >> nth=1 >> internal:role=textbox[name="Edit"i]
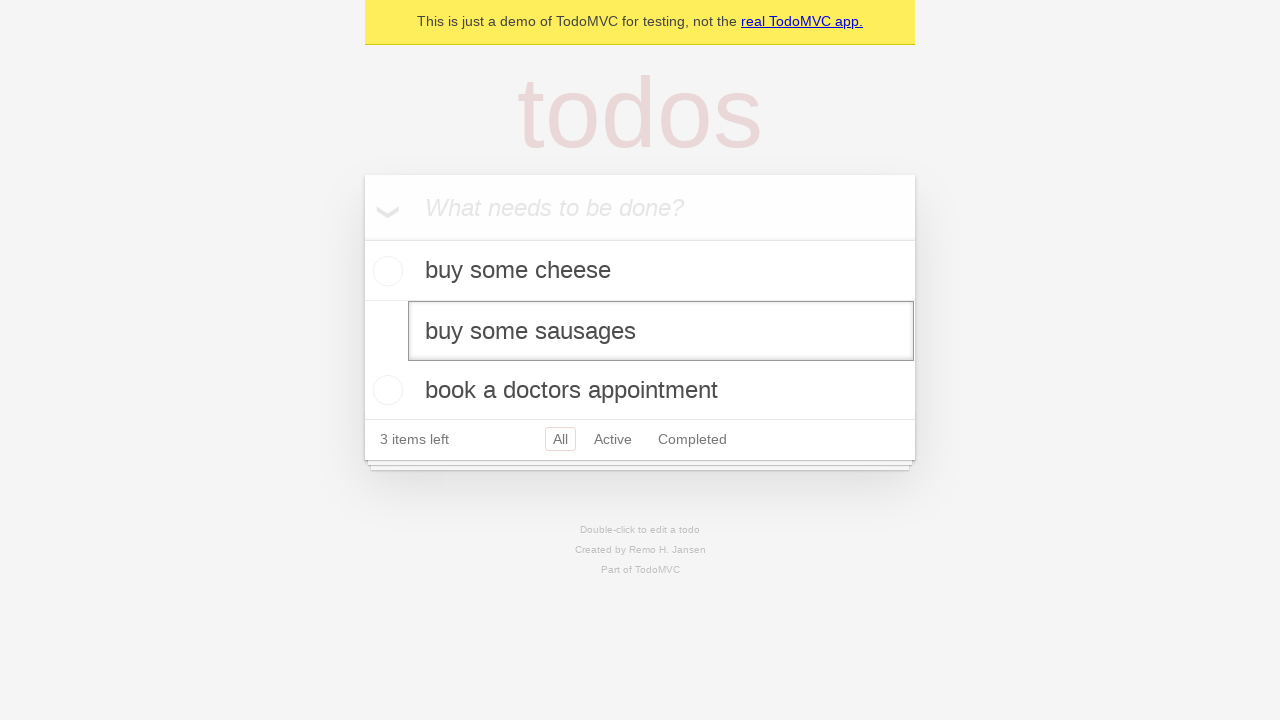

Pressed Escape to cancel edit and verify original text is preserved on [data-testid='todo-item'] >> nth=1 >> internal:role=textbox[name="Edit"i]
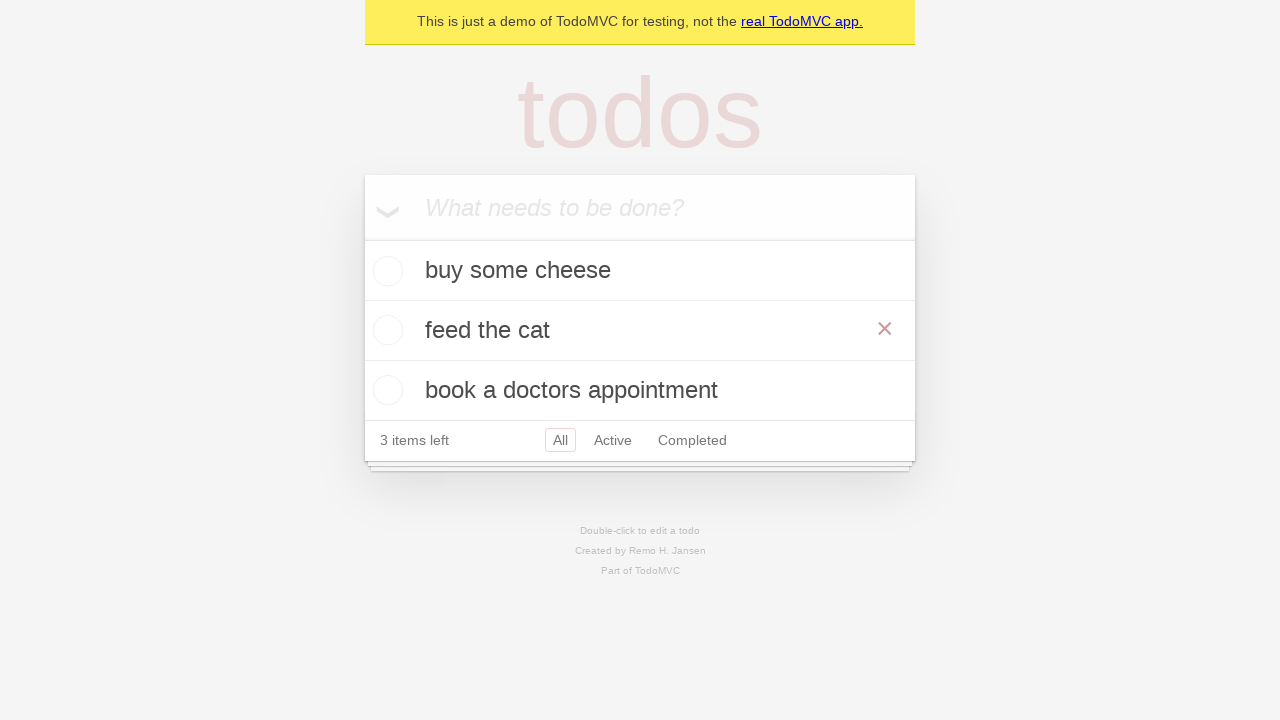

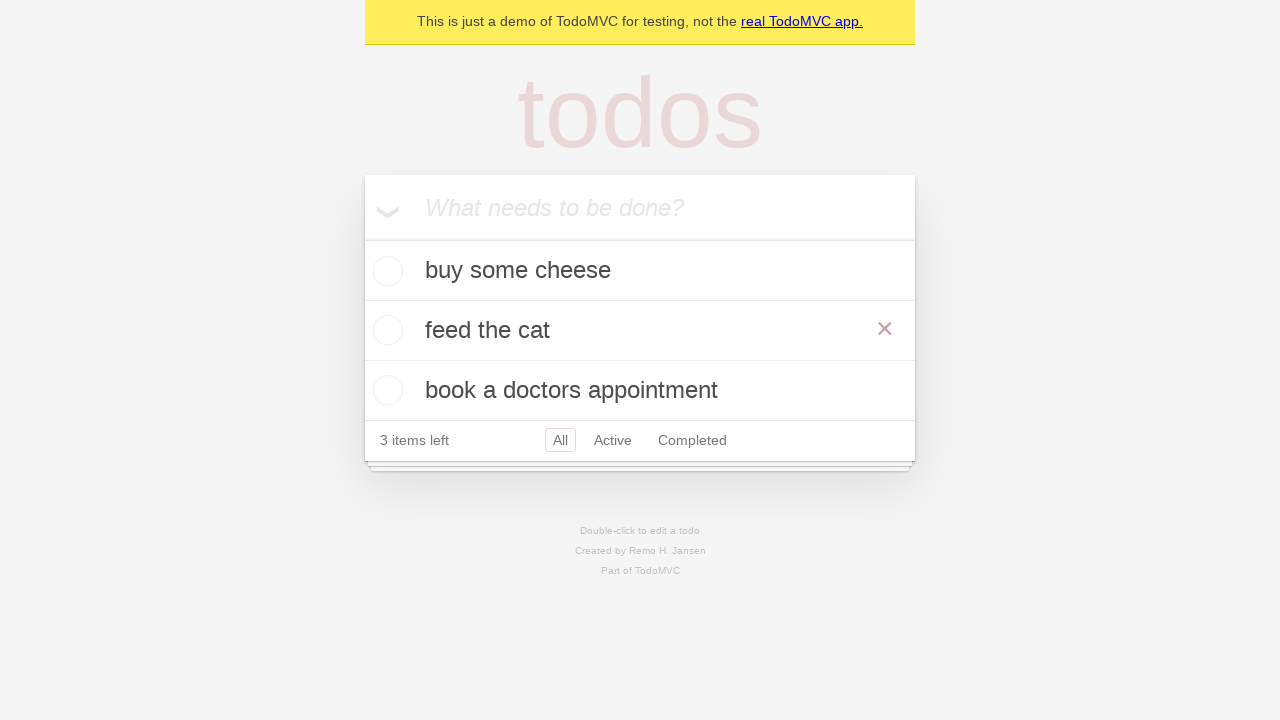